Tests radio button selection by checking if the first radio button is selected by default, then clicks the 6th radio button if it is.

Starting URL: http://test.rubywatir.com/radios.php

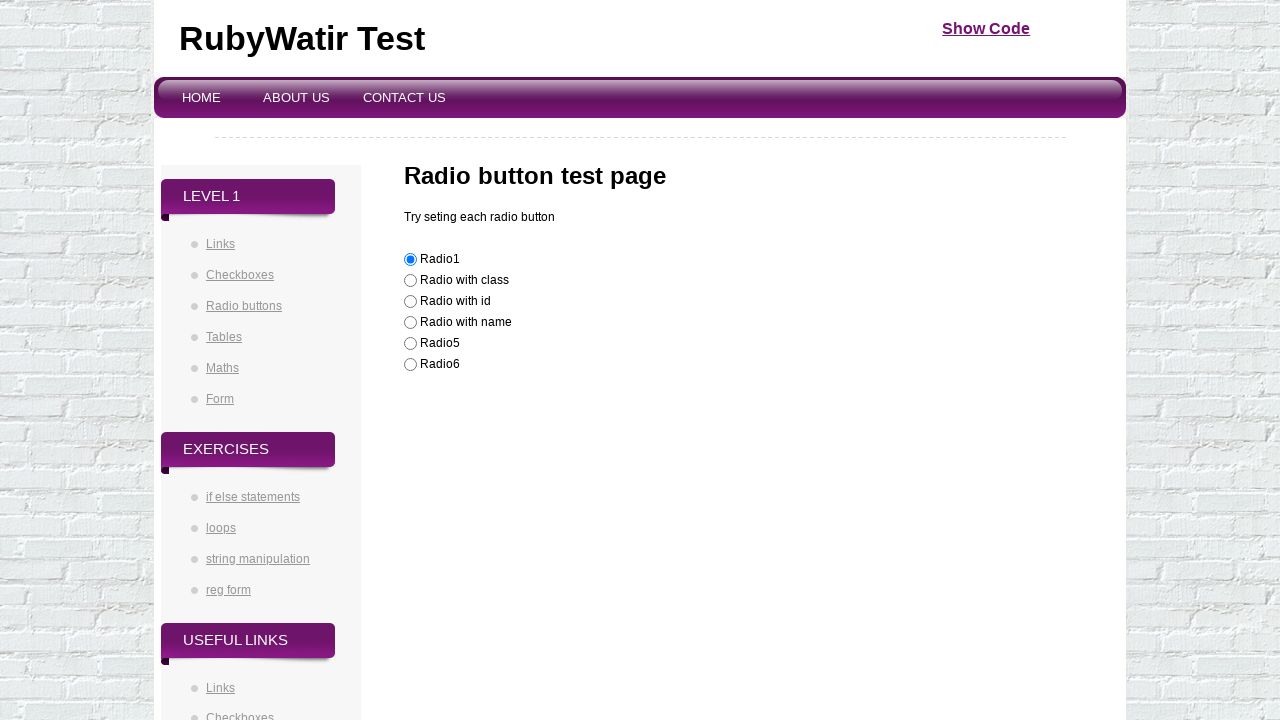

Located the first radio button with name 'likeit'
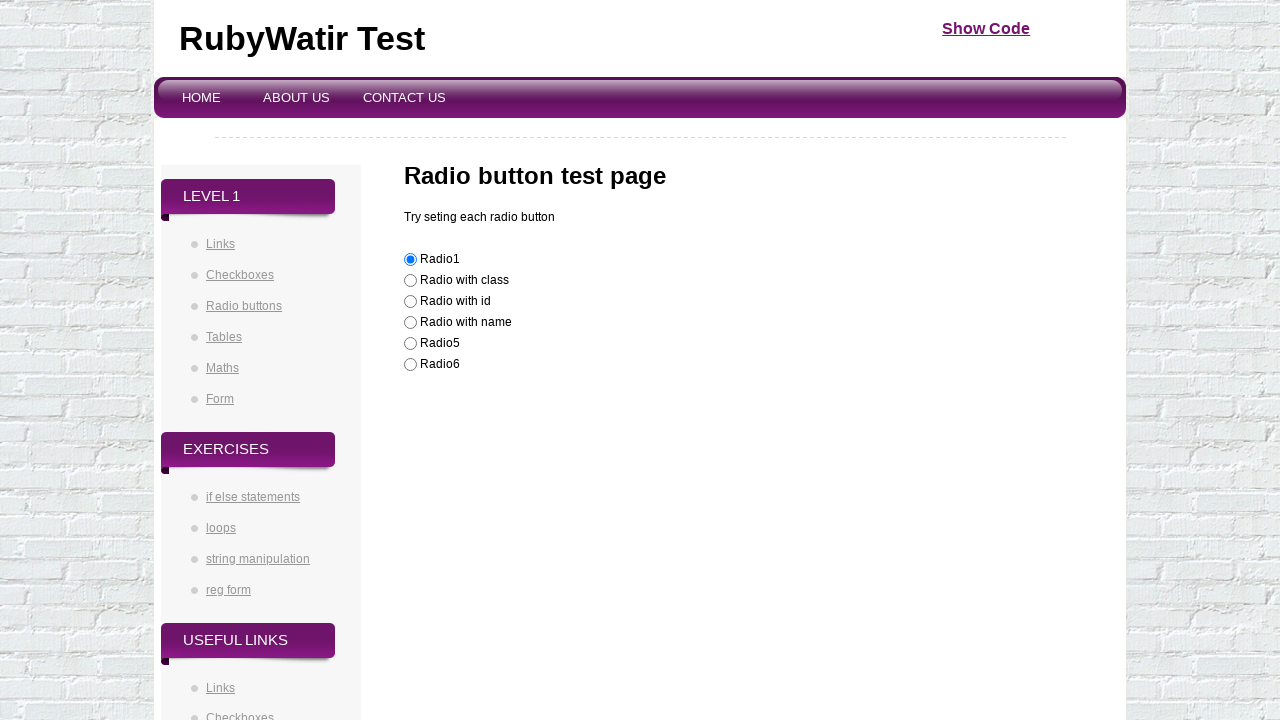

Checked if first radio button is selected
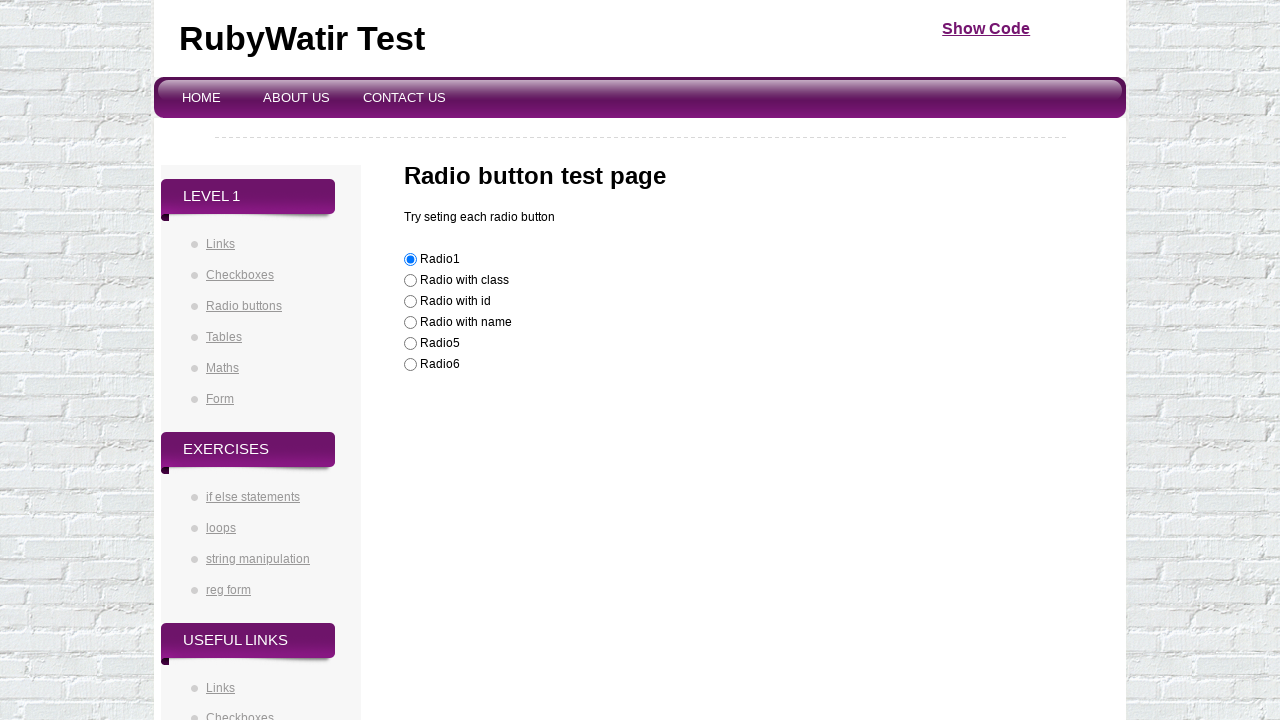

Confirmed first radio button is selected by default
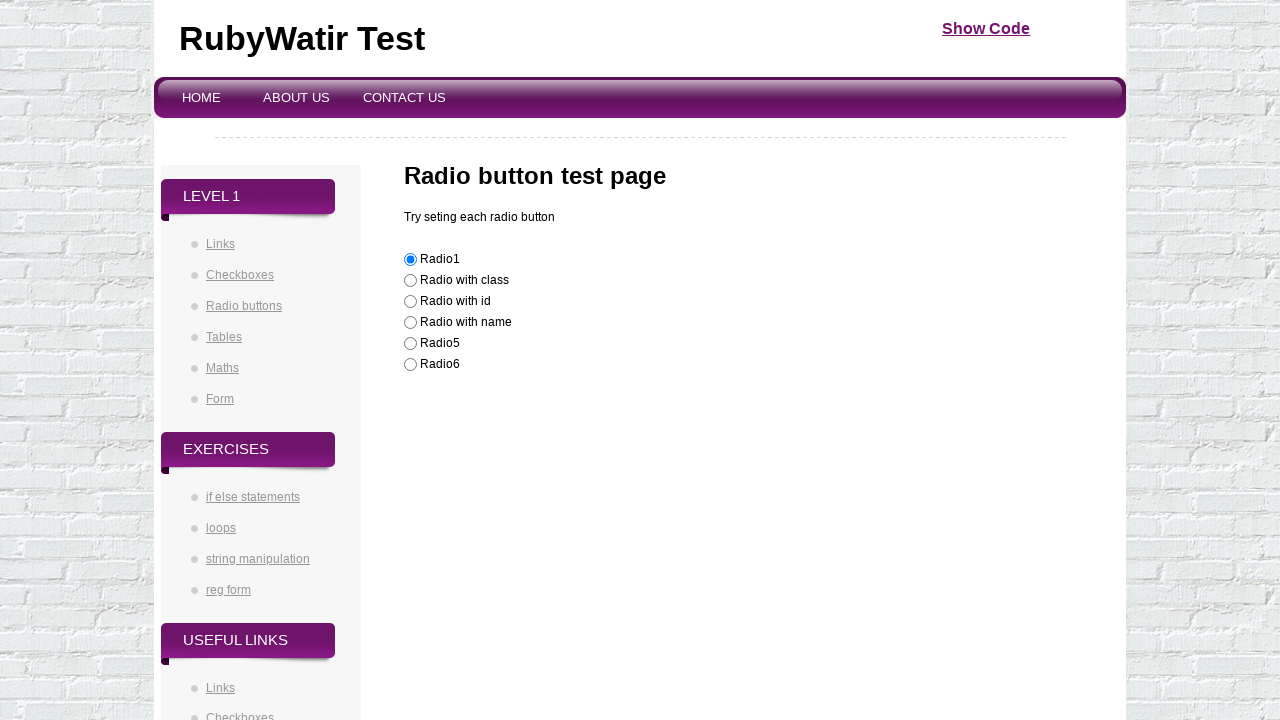

Clicked the 6th radio button at (410, 365) on (//input[@name='likeit'])[6]
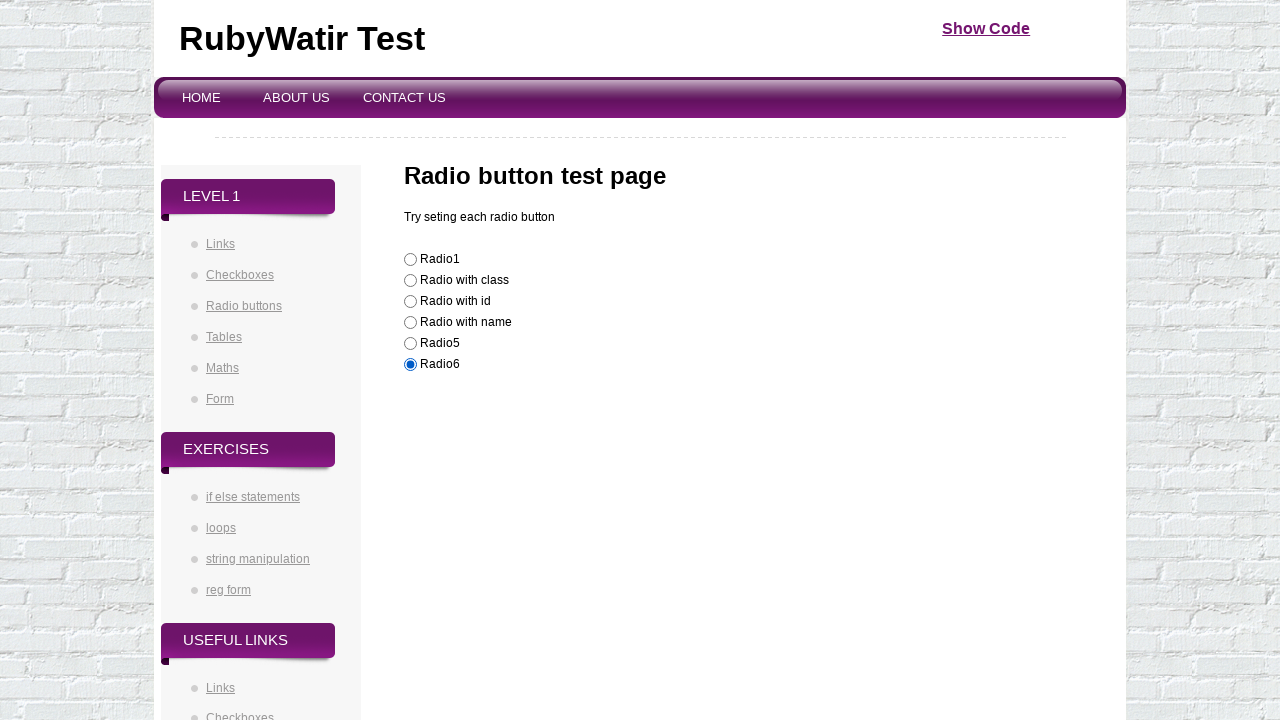

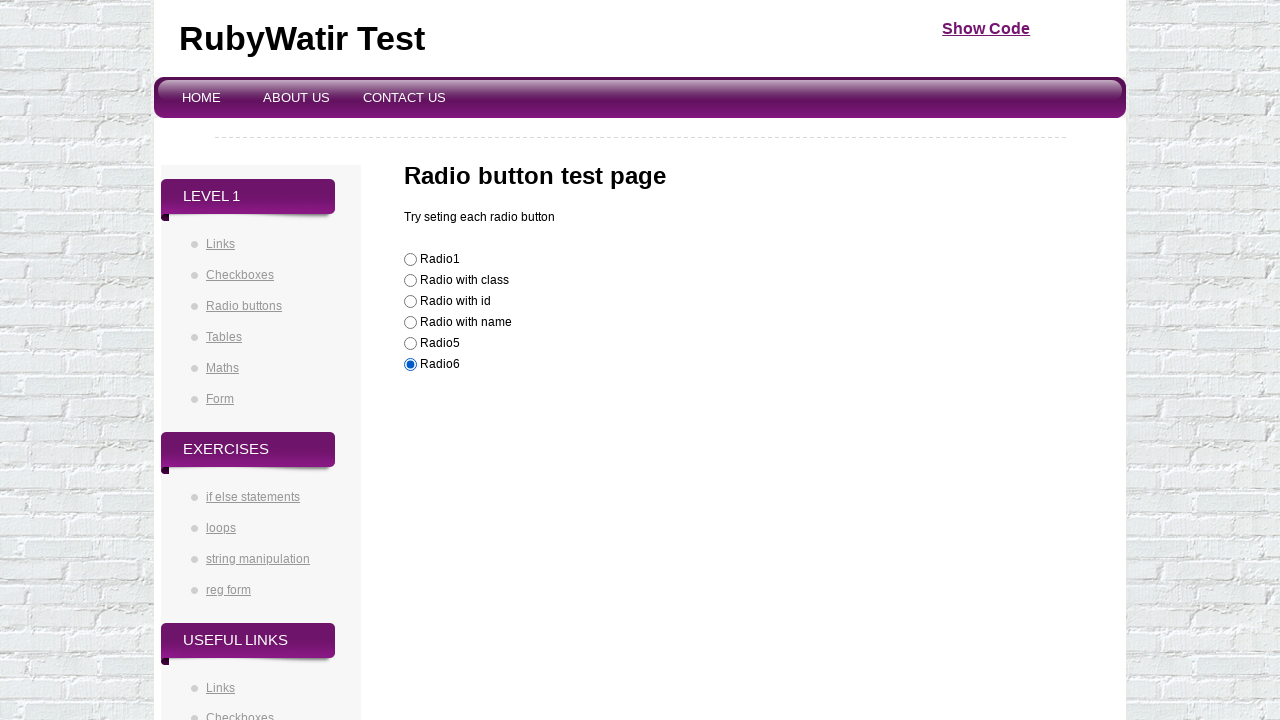